Navigates to the API section via header menu and verifies the sidebar exists

Starting URL: https://webdriver.io/

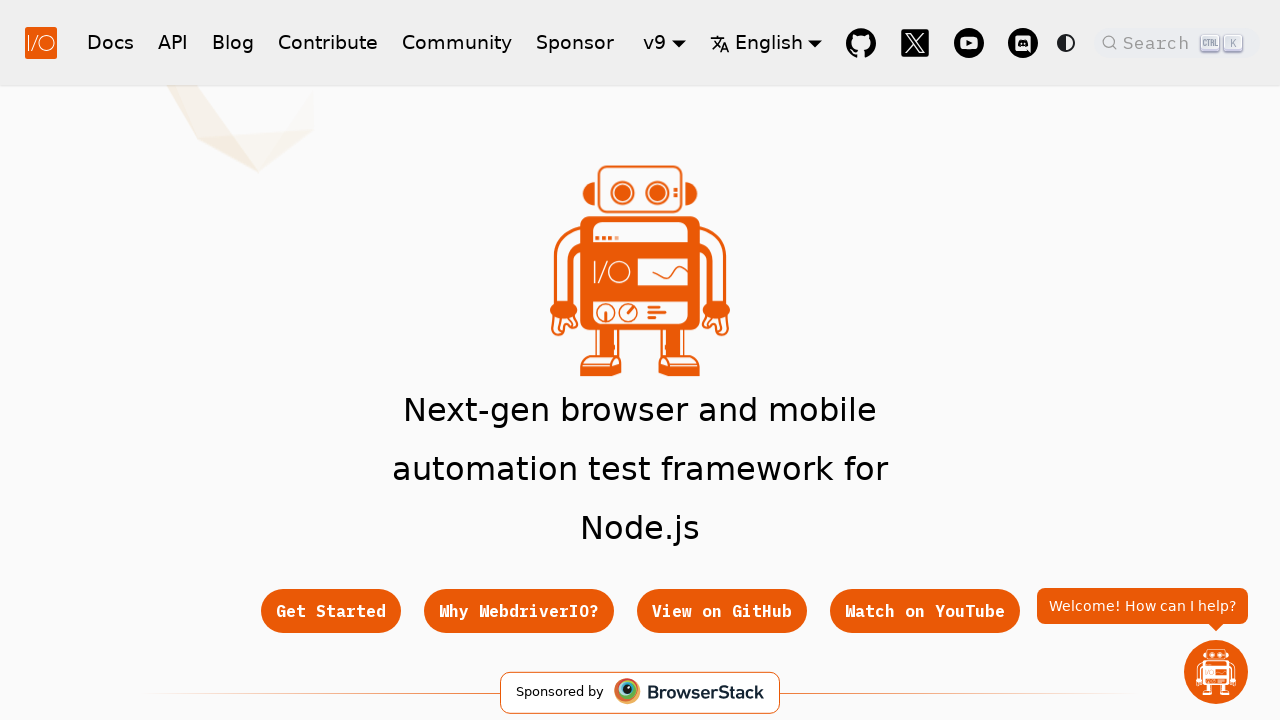

Clicked on API link in header navigation at (173, 42) on a[href='/docs/api']
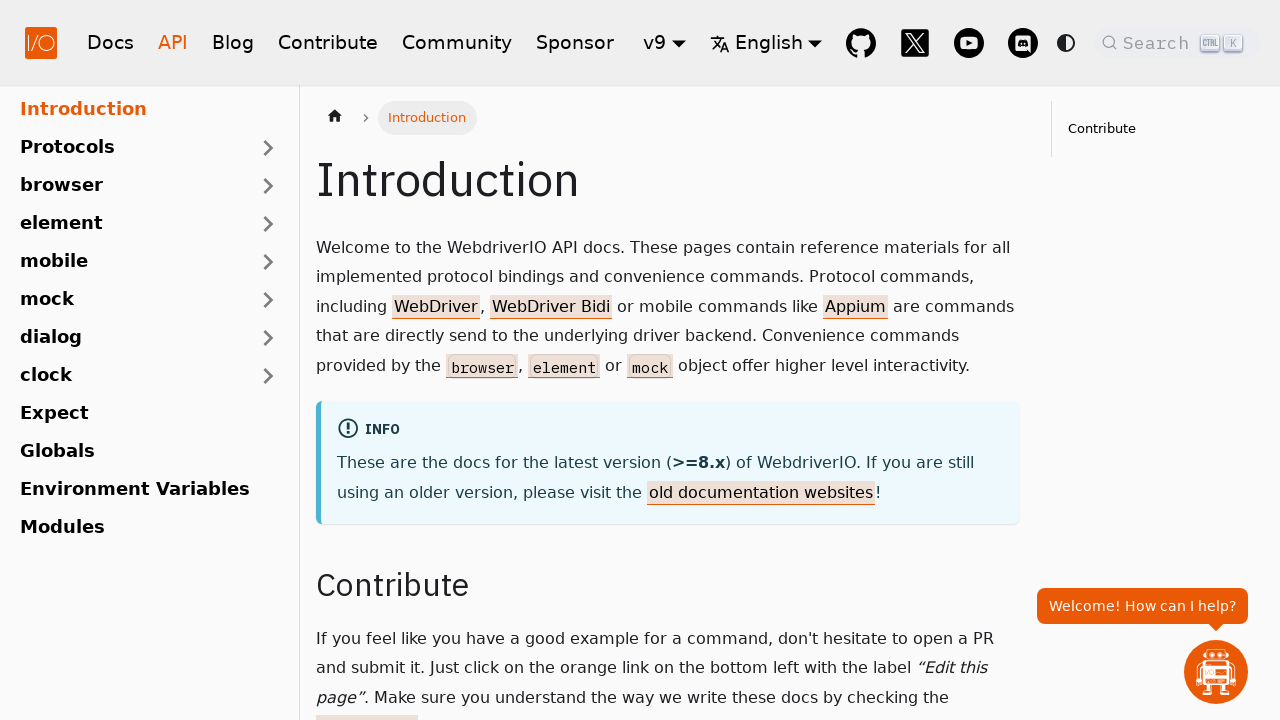

URL changed to API docs section
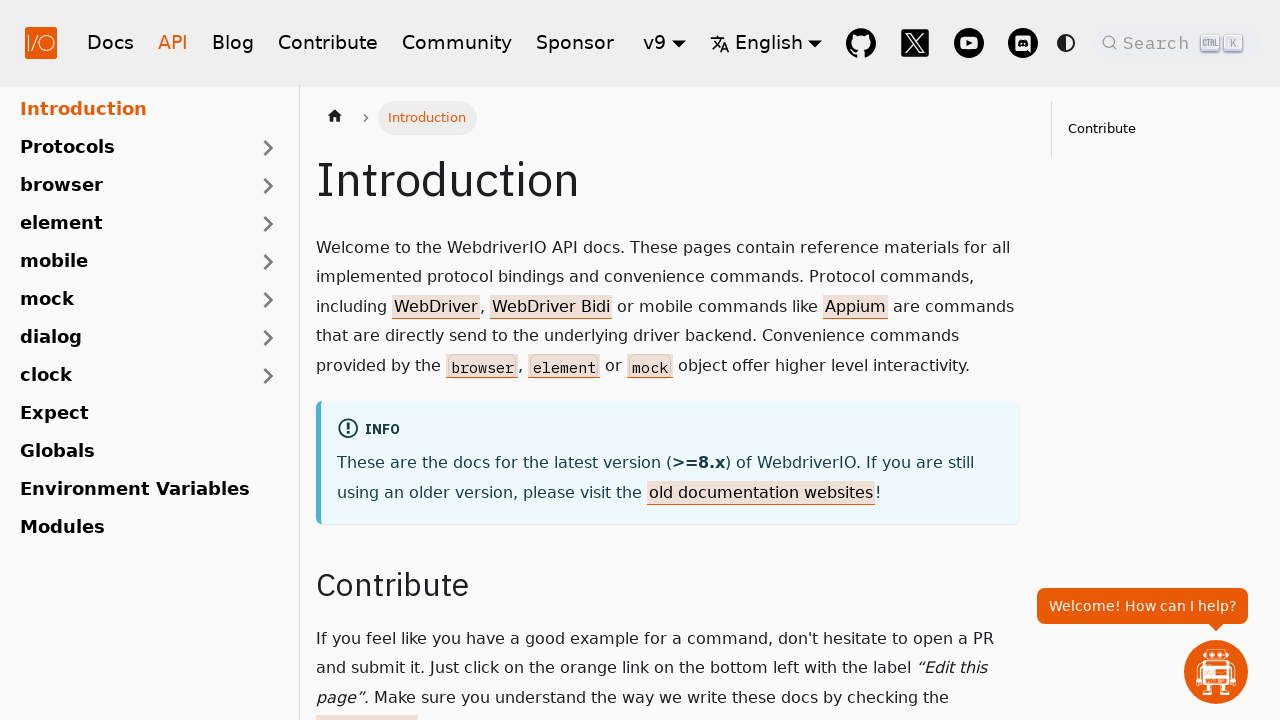

Sidebar element loaded in API section
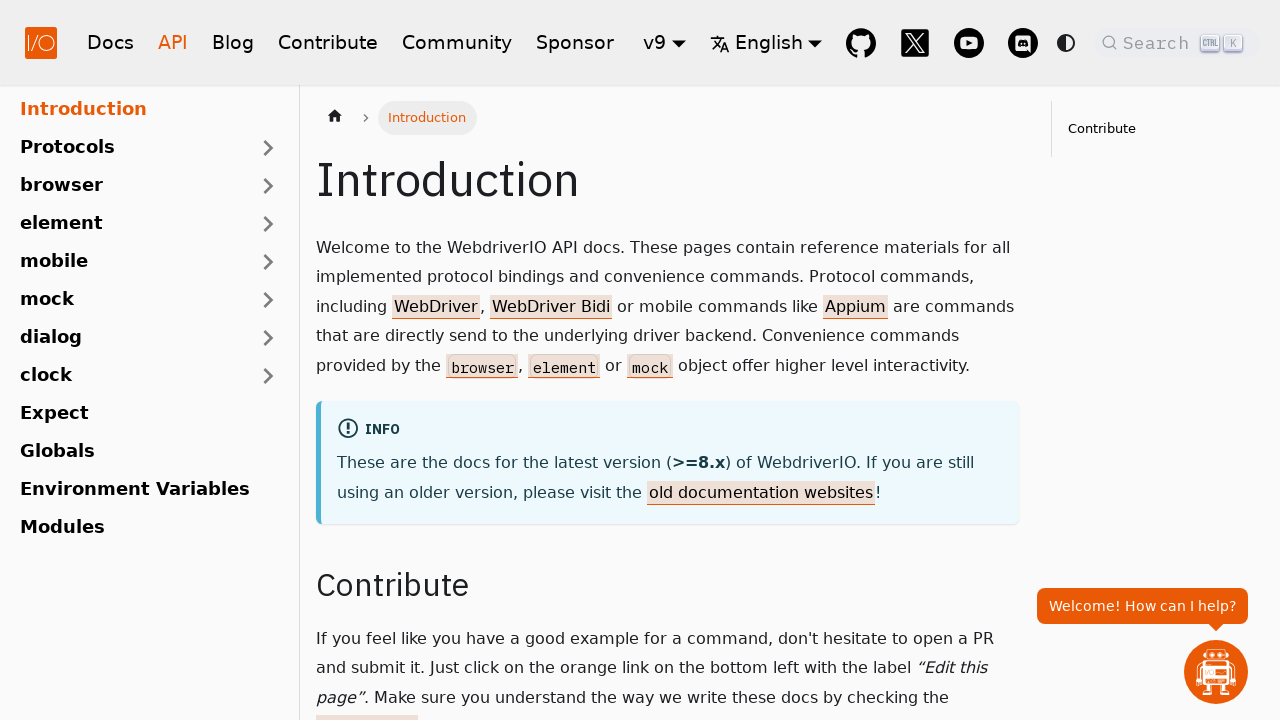

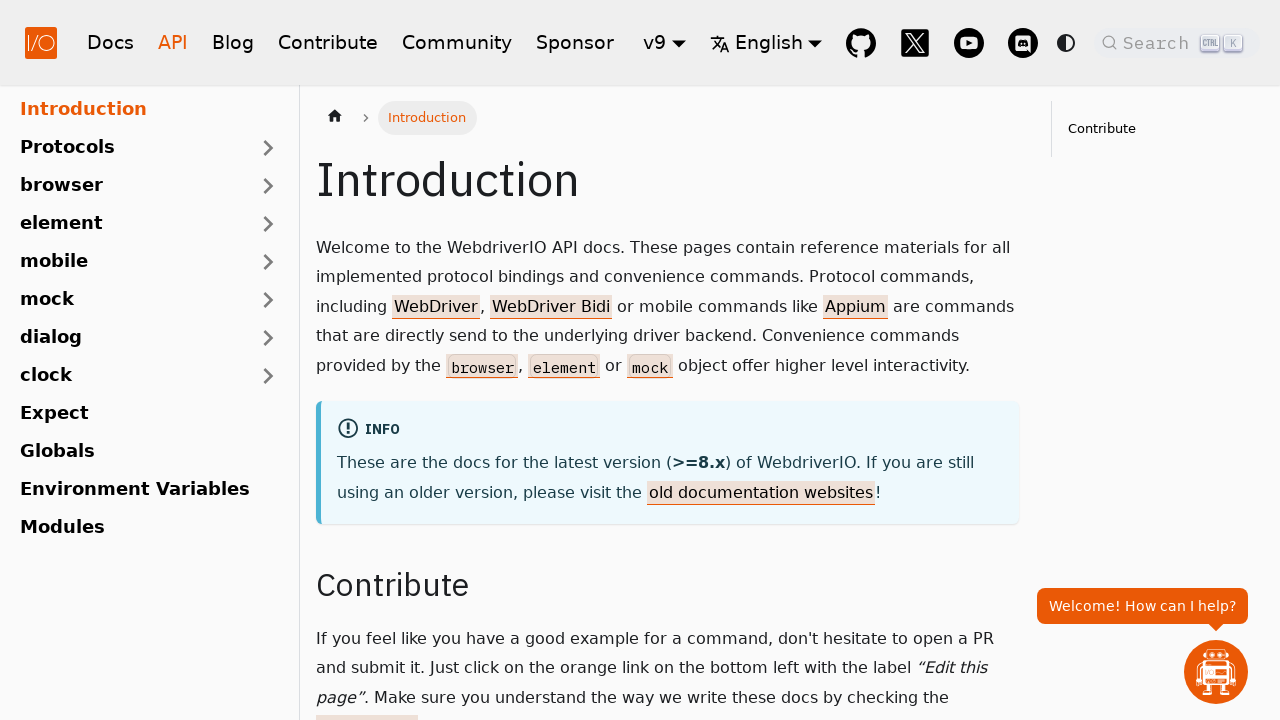